Searches for a park by name using the search box and clicks on the result to navigate to the park's page

Starting URL: https://bcparks.ca/

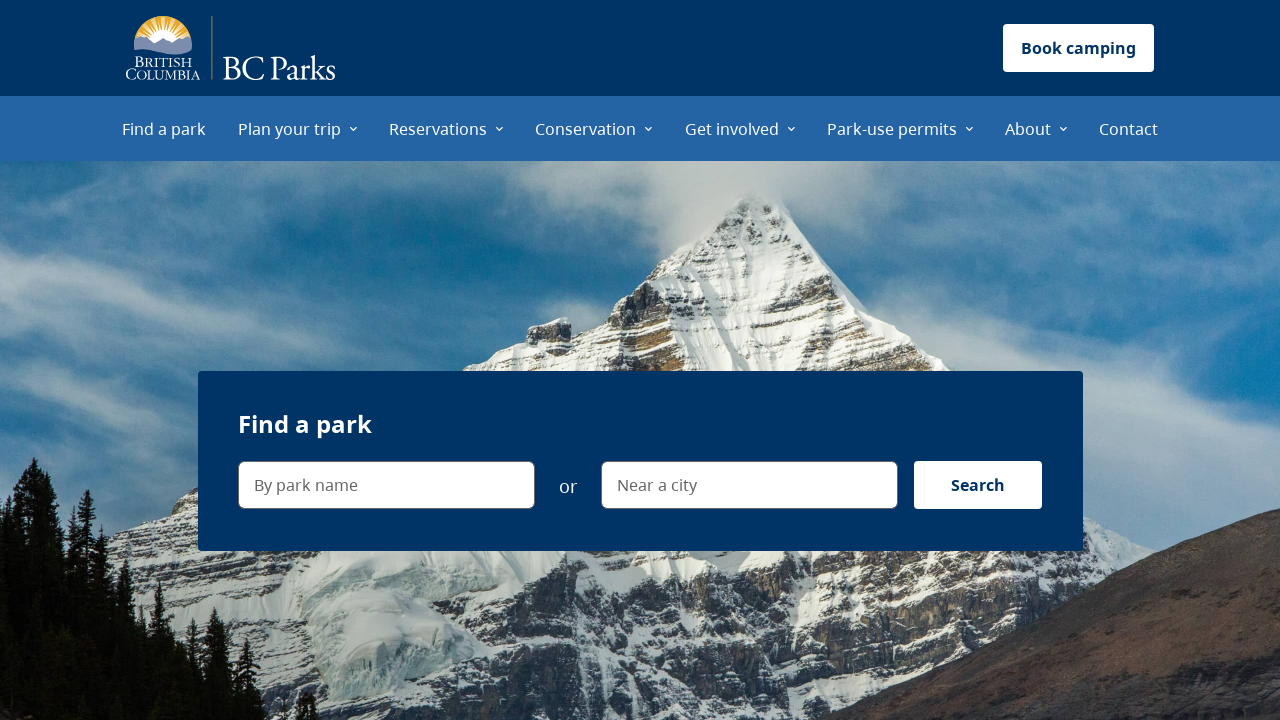

Waited for page to fully load with networkidle state
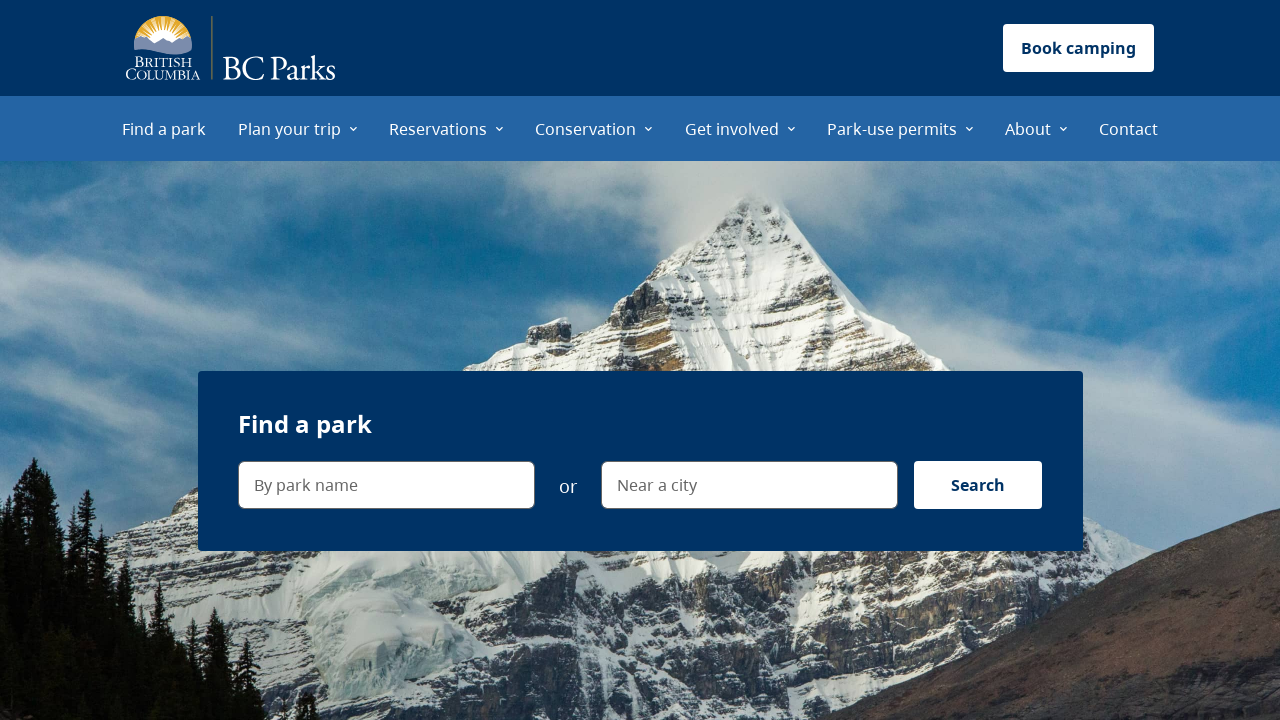

Clicked on park name search field at (386, 485) on internal:label="By park name"i
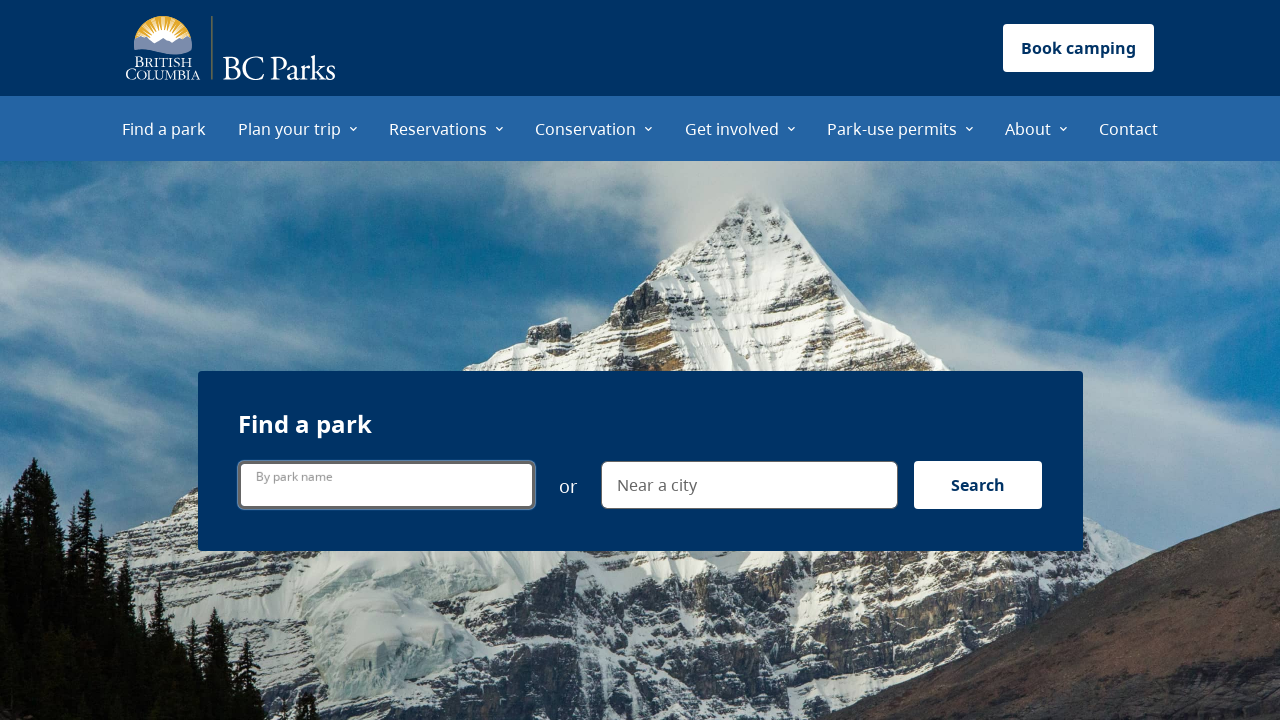

Filled search field with 'joffres' on internal:label="By park name"i
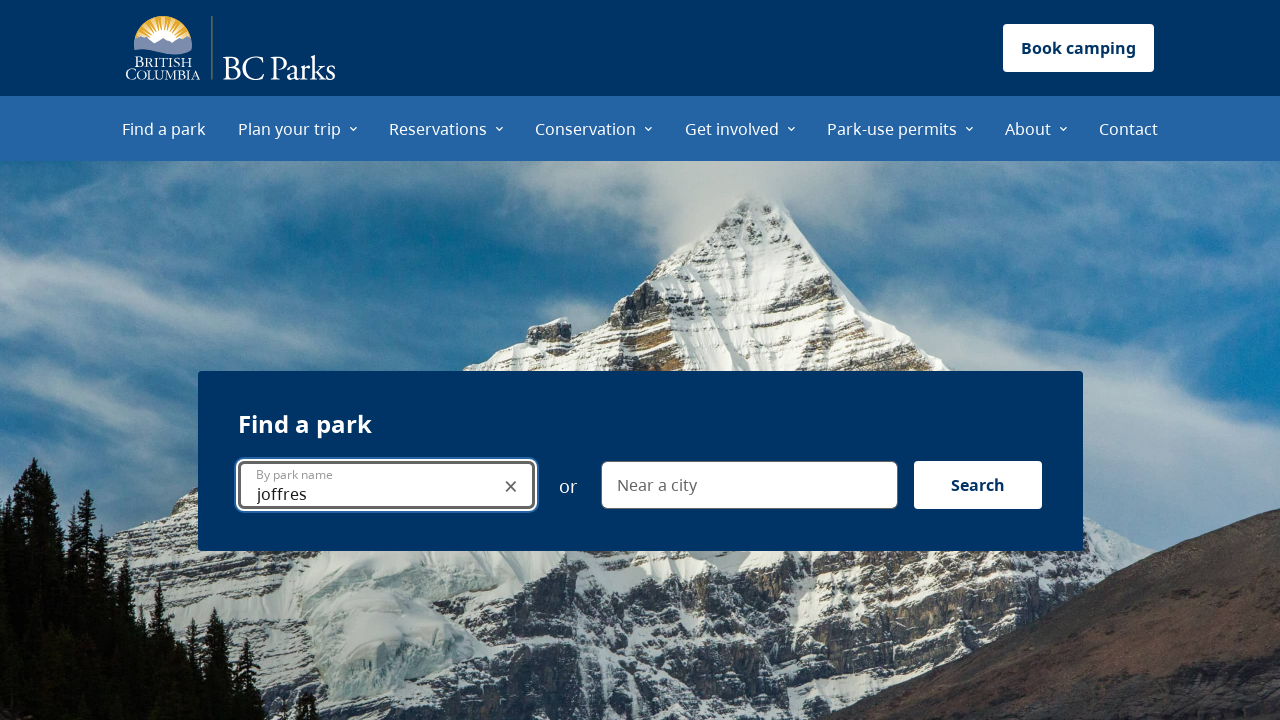

Clicked search button to search for park at (978, 485) on internal:label="Search"i
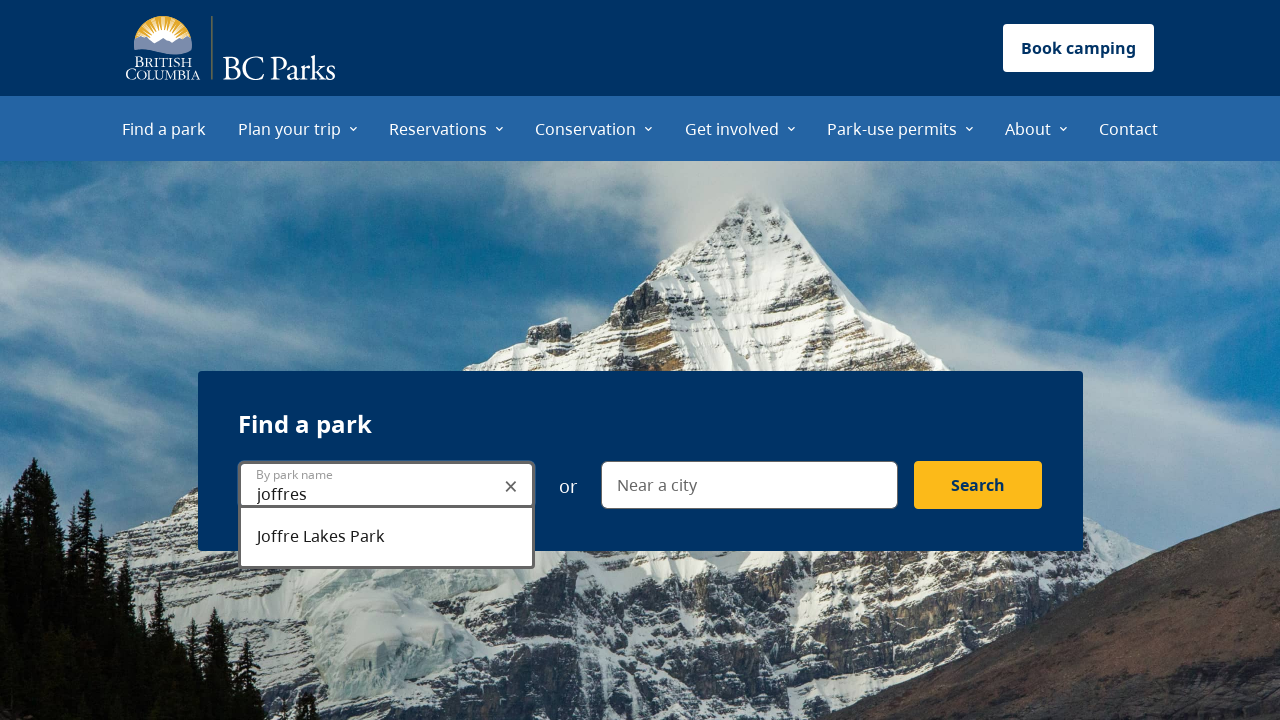

Clicked on Joffre Lakes Park from search results at (706, 365) on internal:role=link[name="Joffre Lakes Park"i]
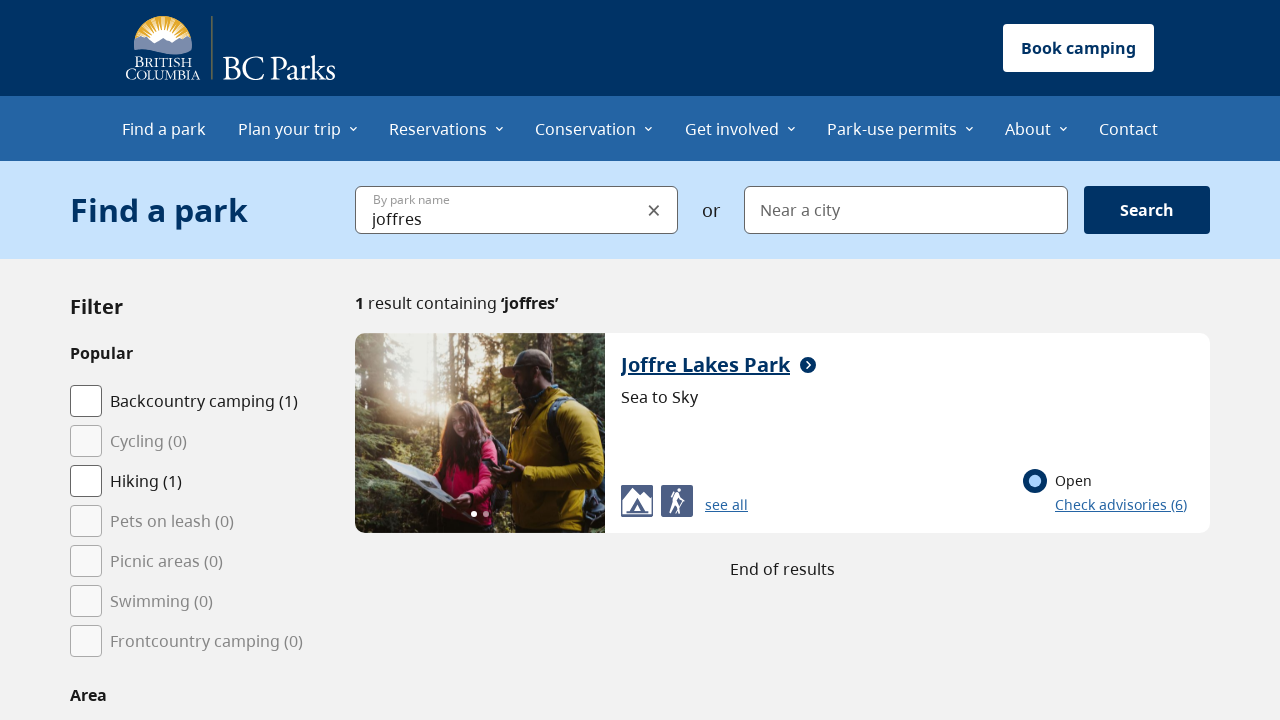

Verified navigation to Joffre Lakes Park page
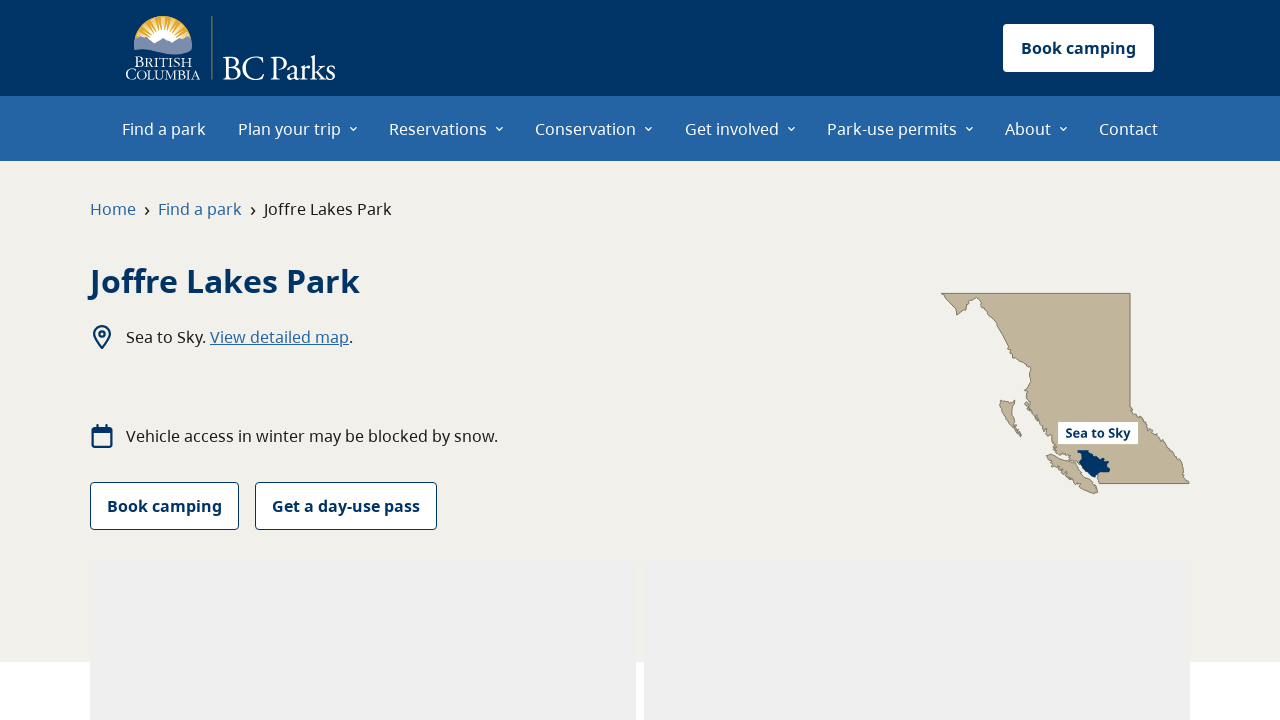

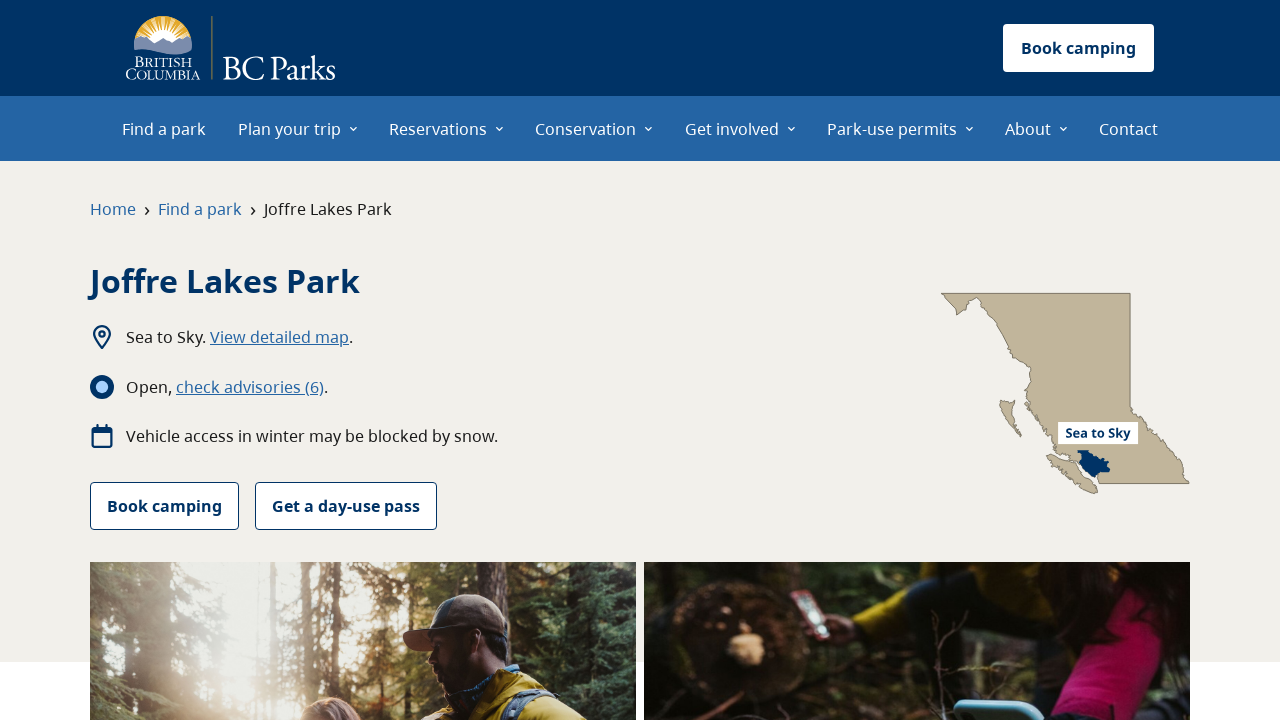